Tests jQuery UI sortable functionality by clicking on the Sortable menu and performing multiple drag-and-drop operations to reorder list items

Starting URL: https://jqueryui.com/

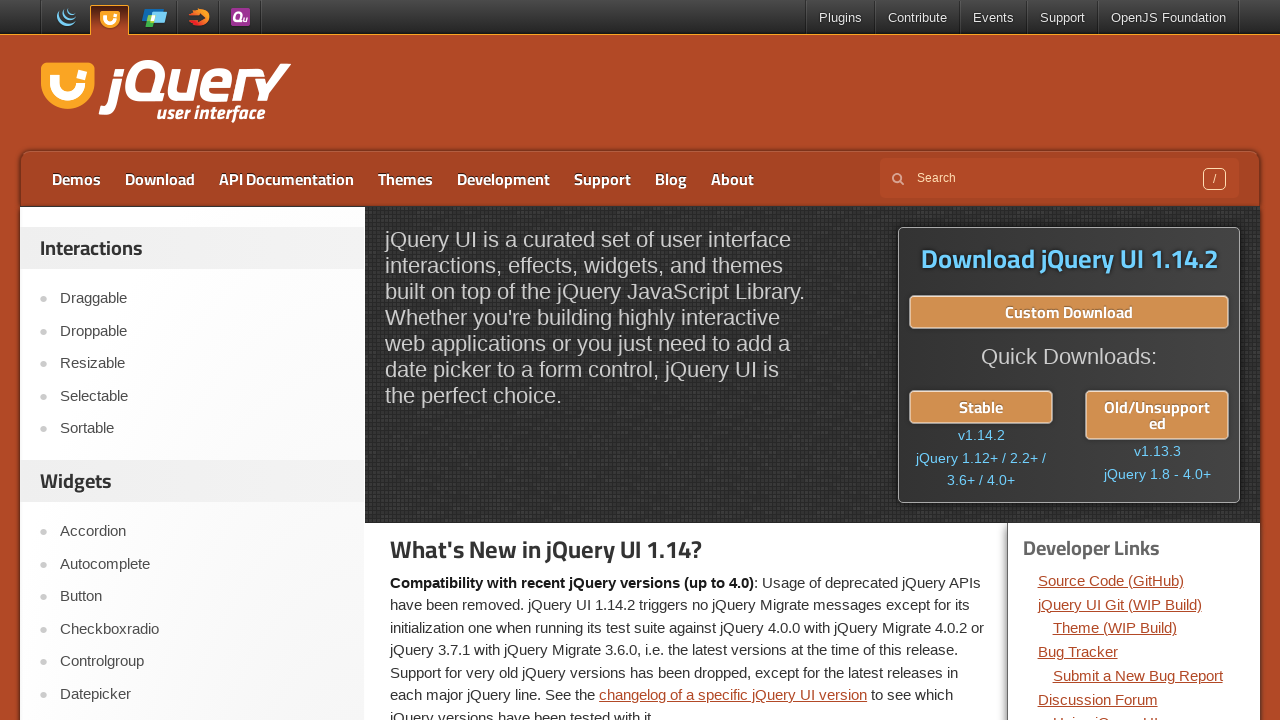

Clicked on Sortable menu item at (202, 429) on a:text("Sortable")
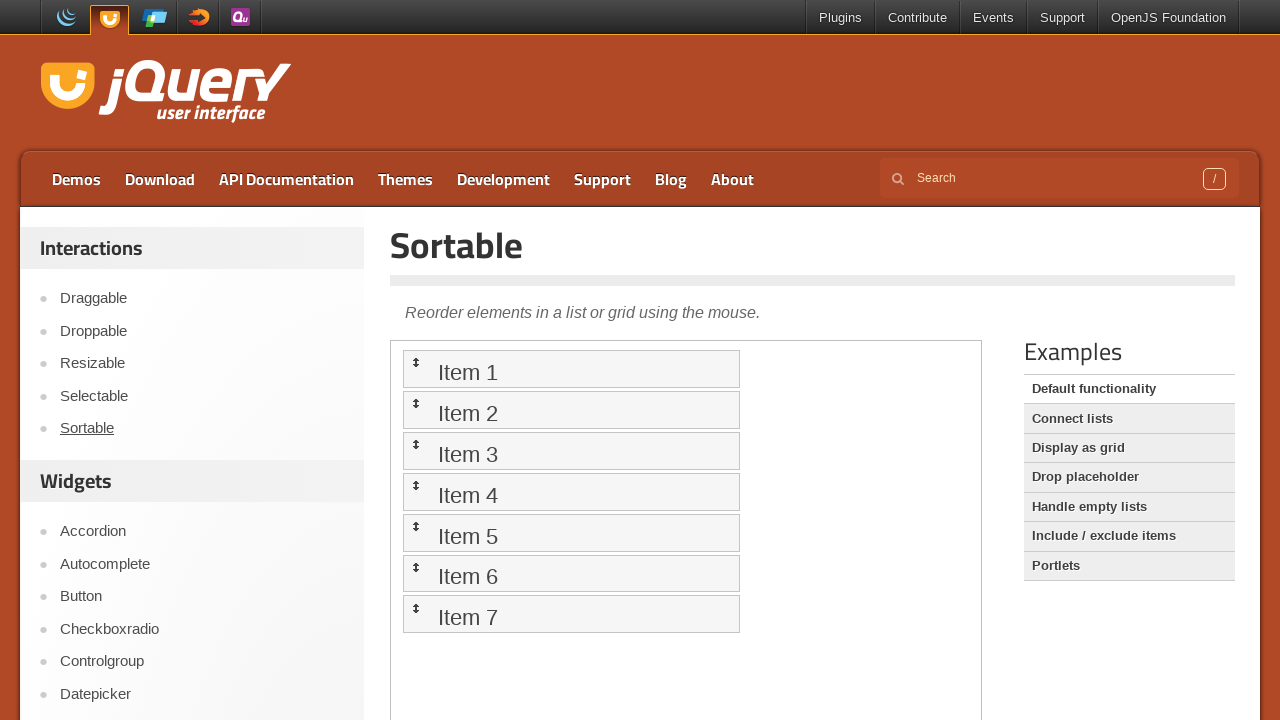

Located iframe containing sortable demo
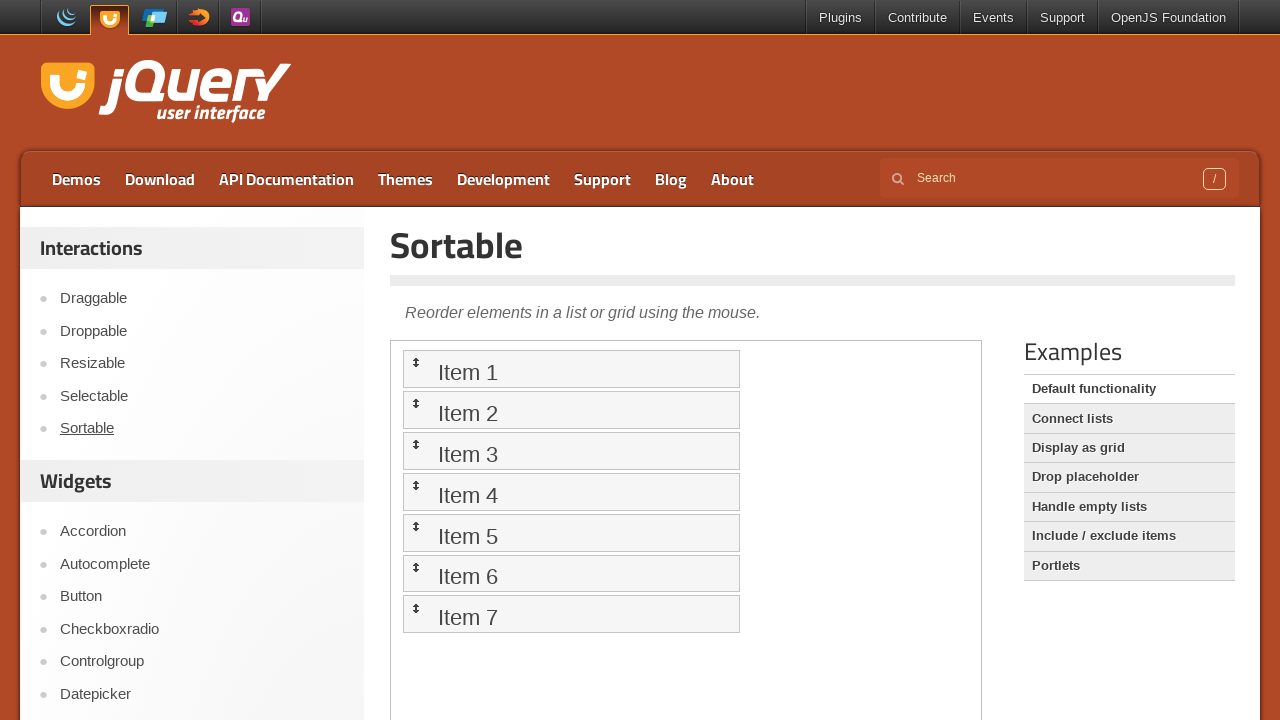

Located sortable list element
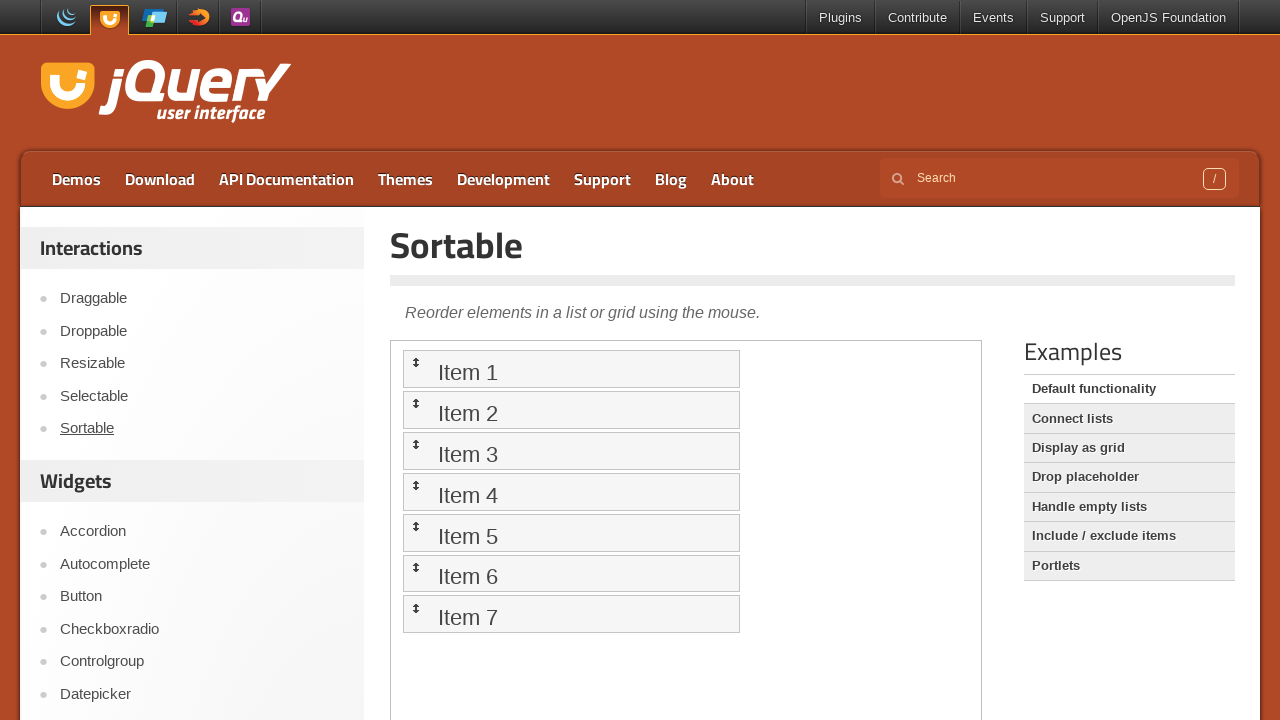

Dragged item 7 to position 1 at (571, 369)
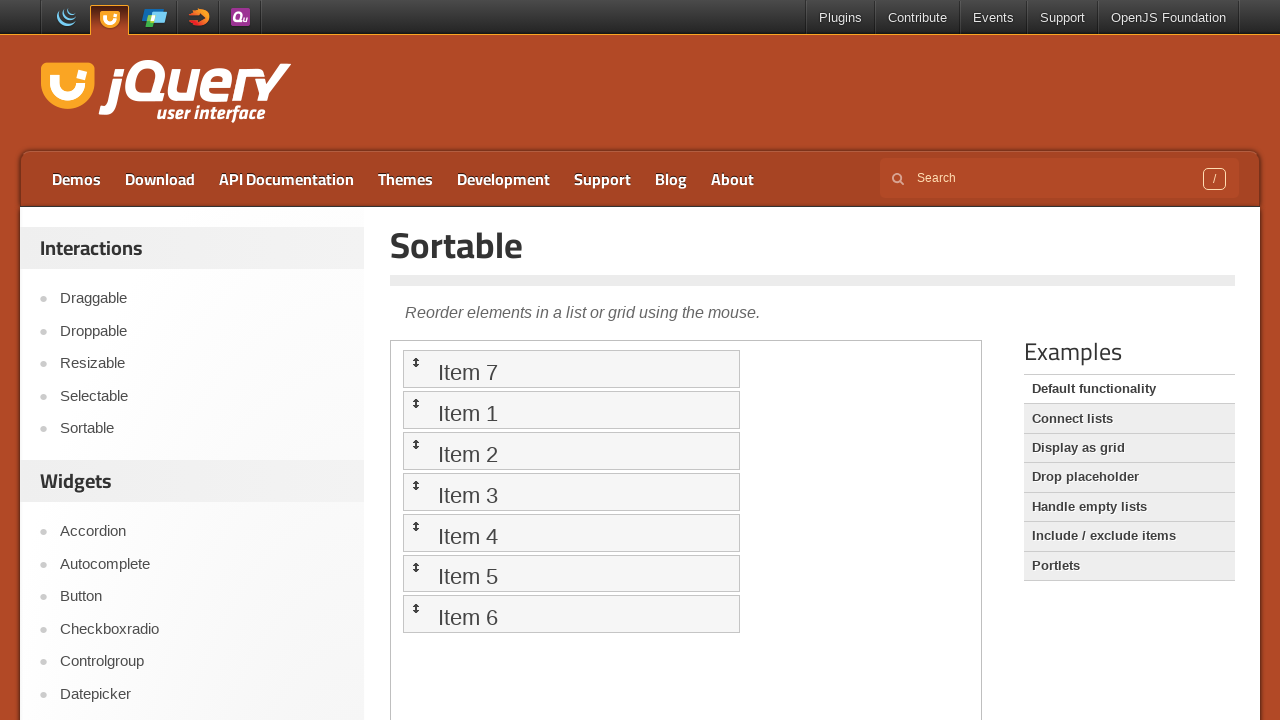

Dragged item 7 to position 2 at (571, 410)
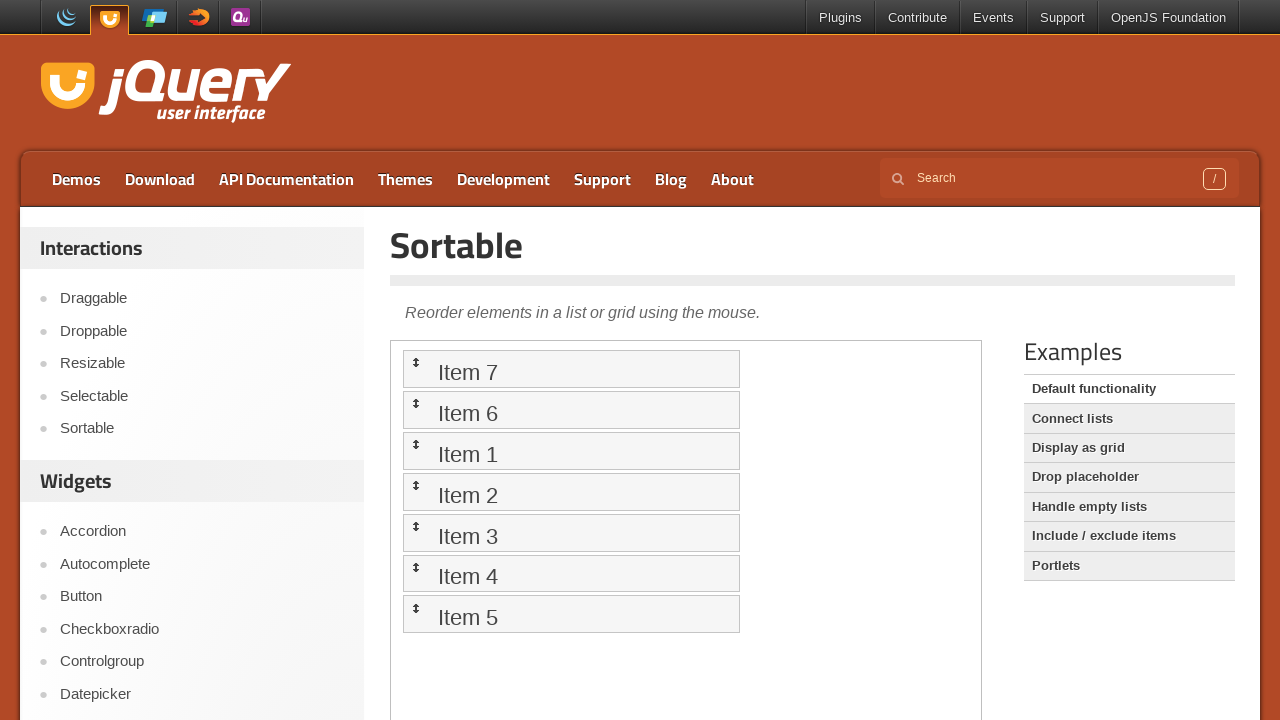

Dragged item 7 to position 3 at (571, 451)
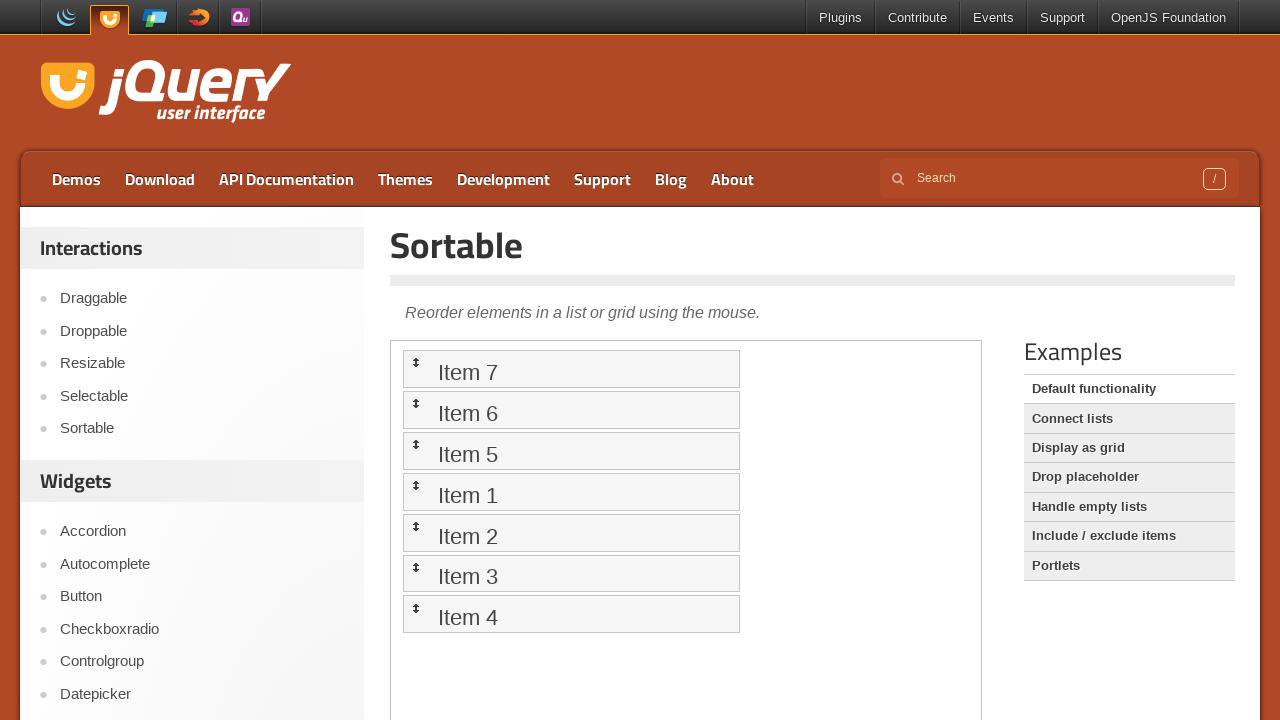

Dragged item 7 to position 4 at (571, 492)
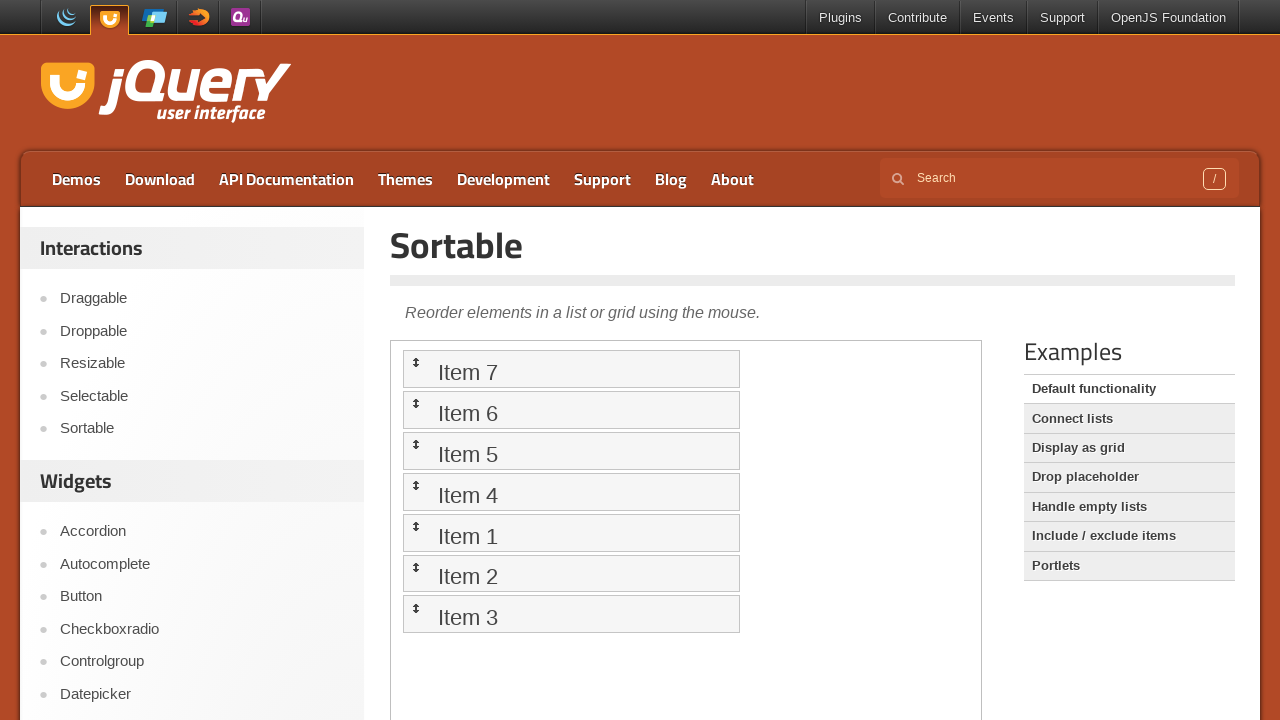

Dragged item 7 to position 5 at (571, 532)
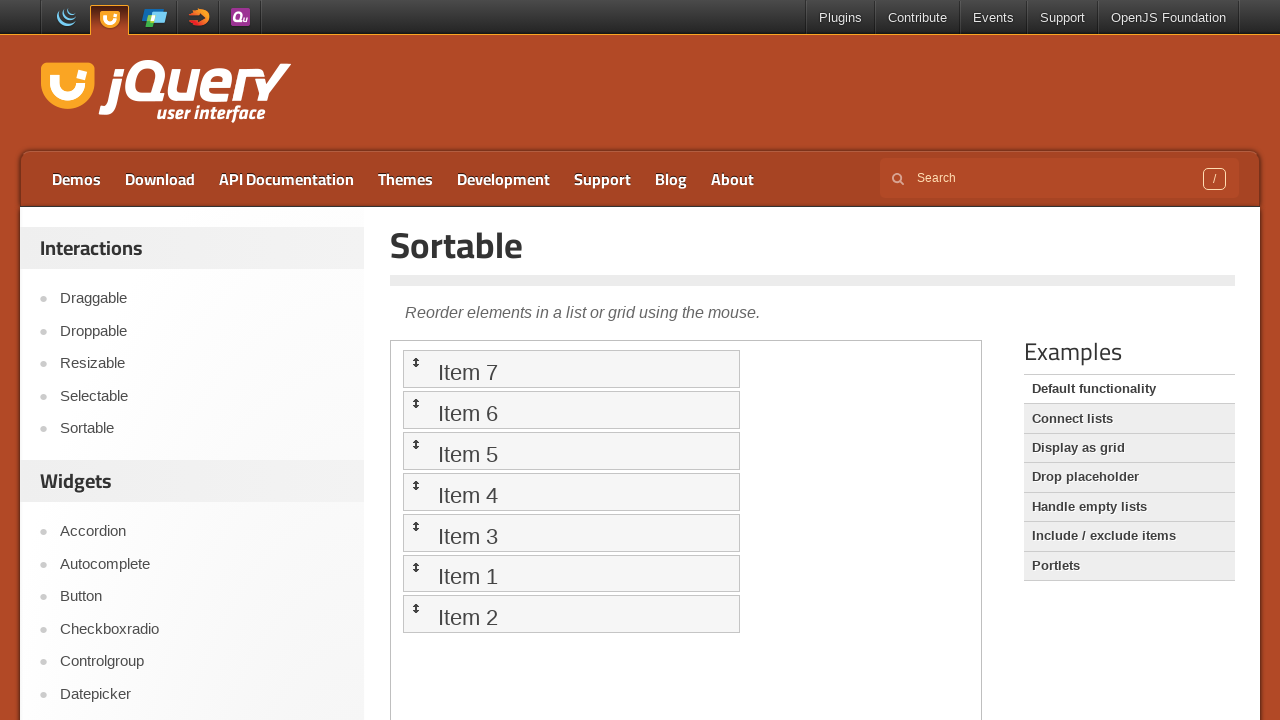

Dragged item 7 to position 6 at (571, 573)
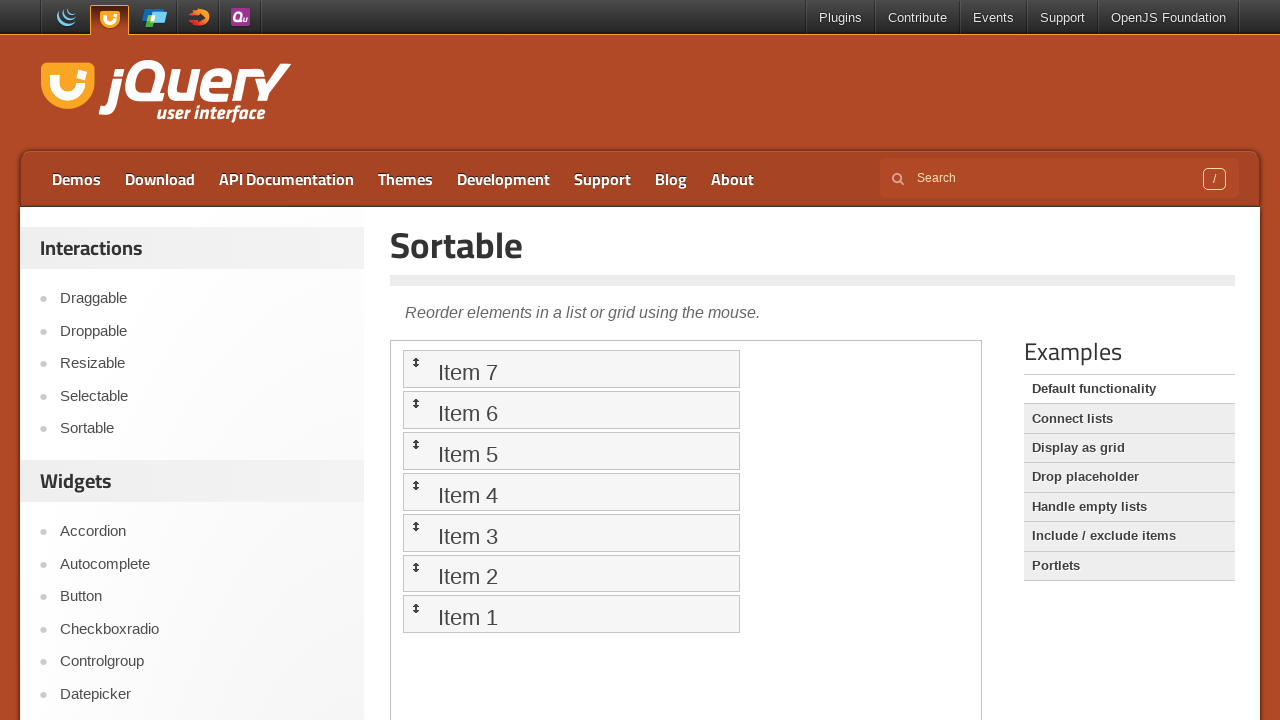

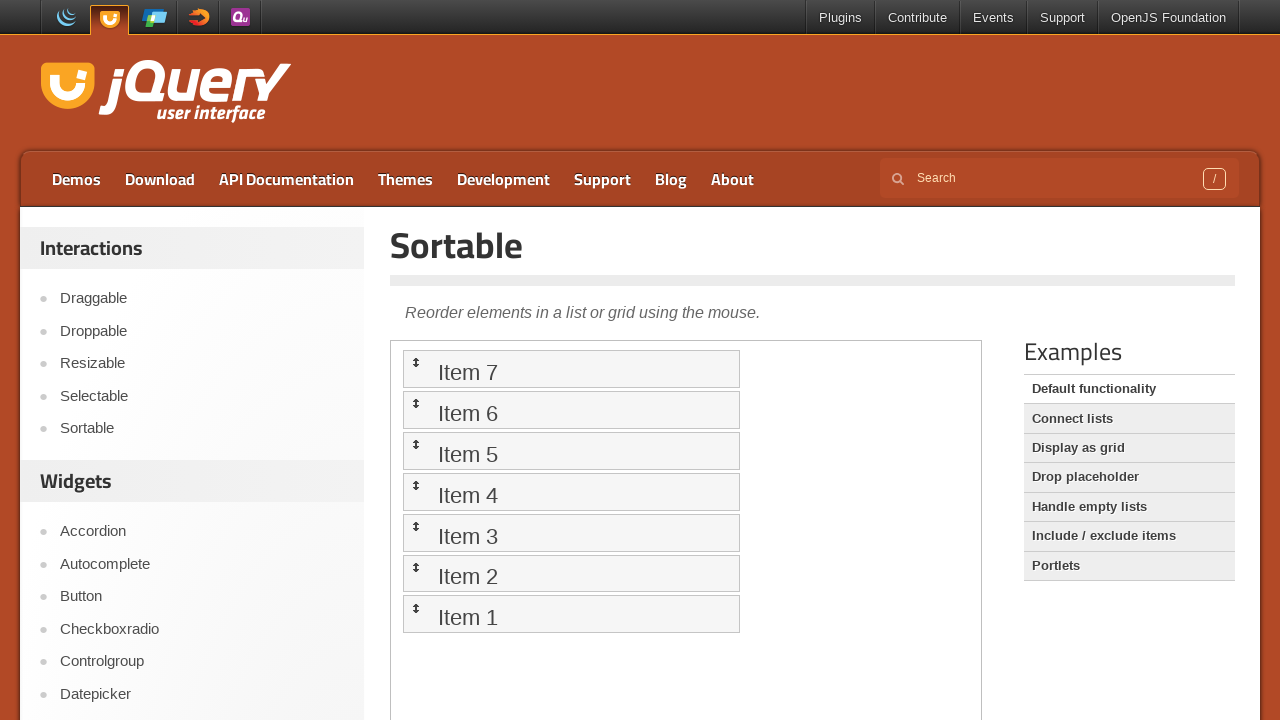